Navigates to the Hickies website and verifies the page loads by checking the title is present

Starting URL: https://www.hickies.com/

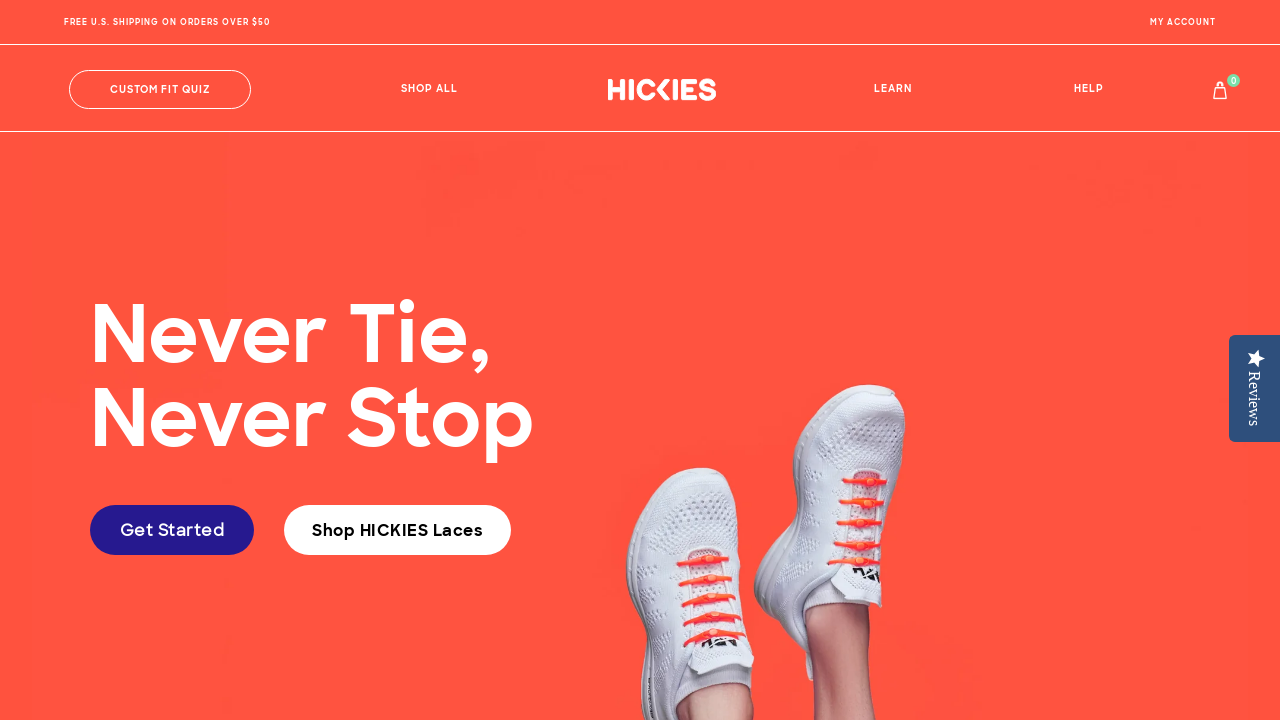

Navigated to Hickies website
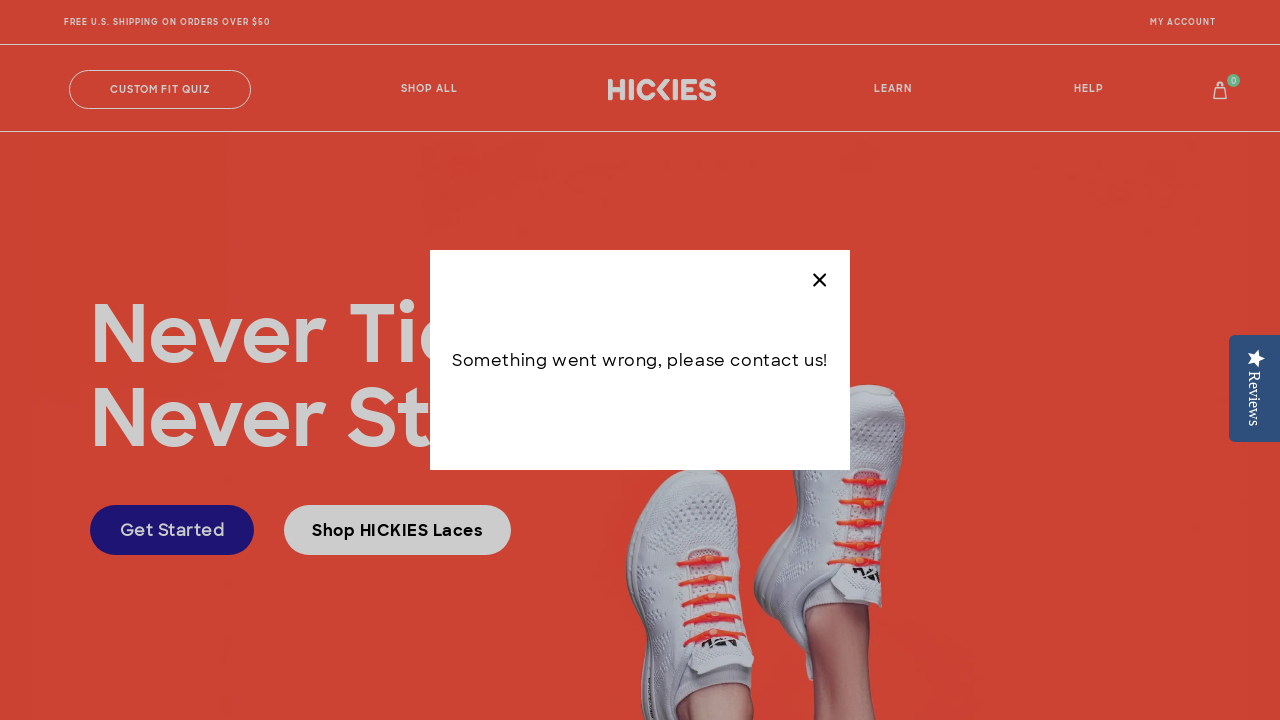

Page DOM content loaded
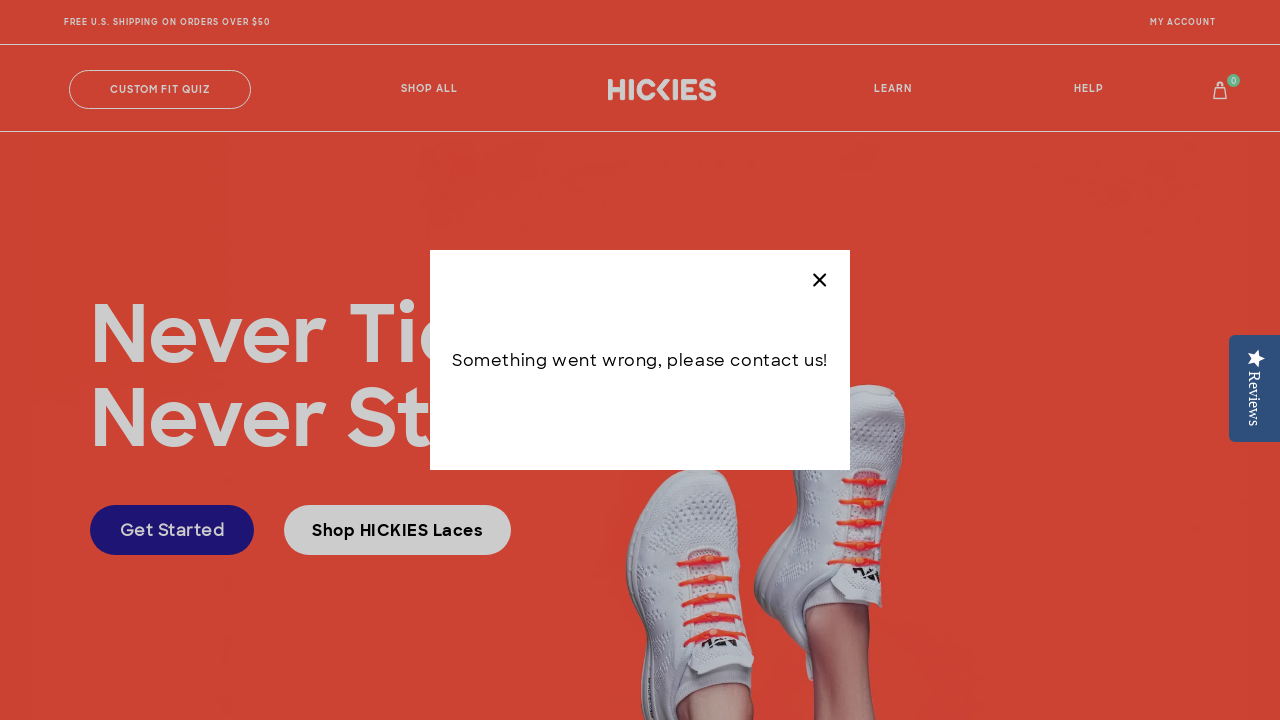

Retrieved page title
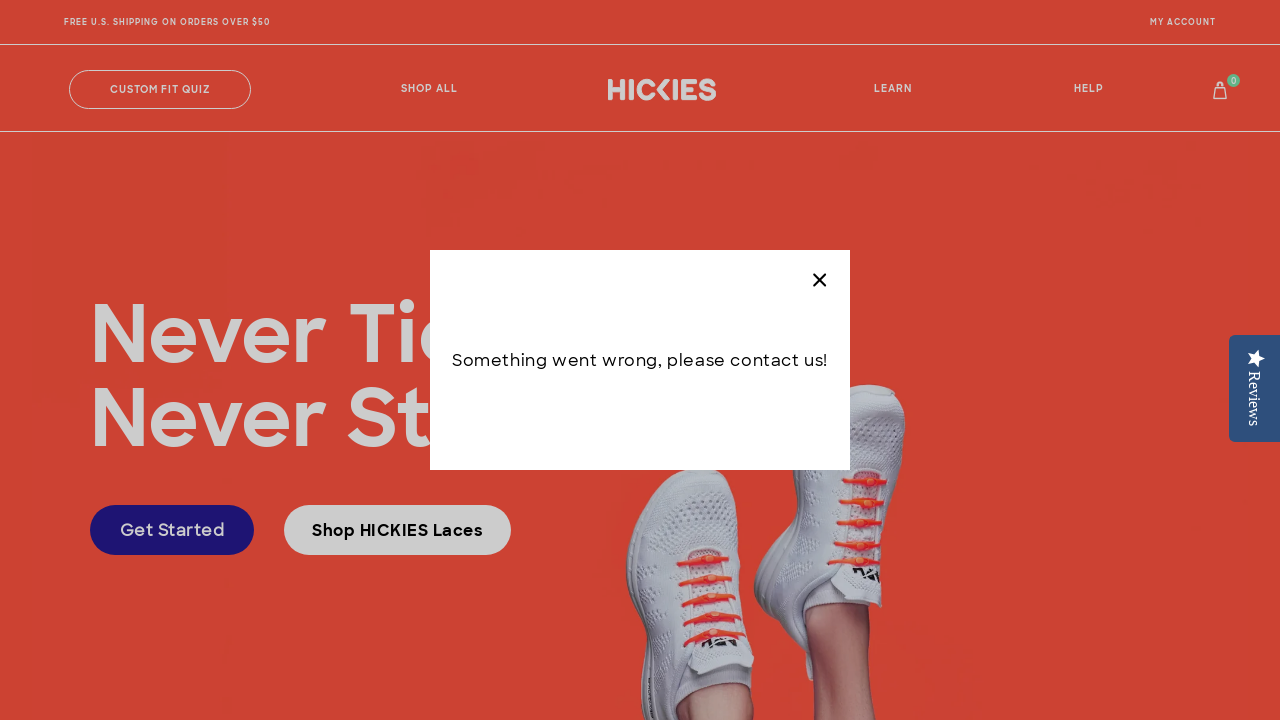

Verified page has a title
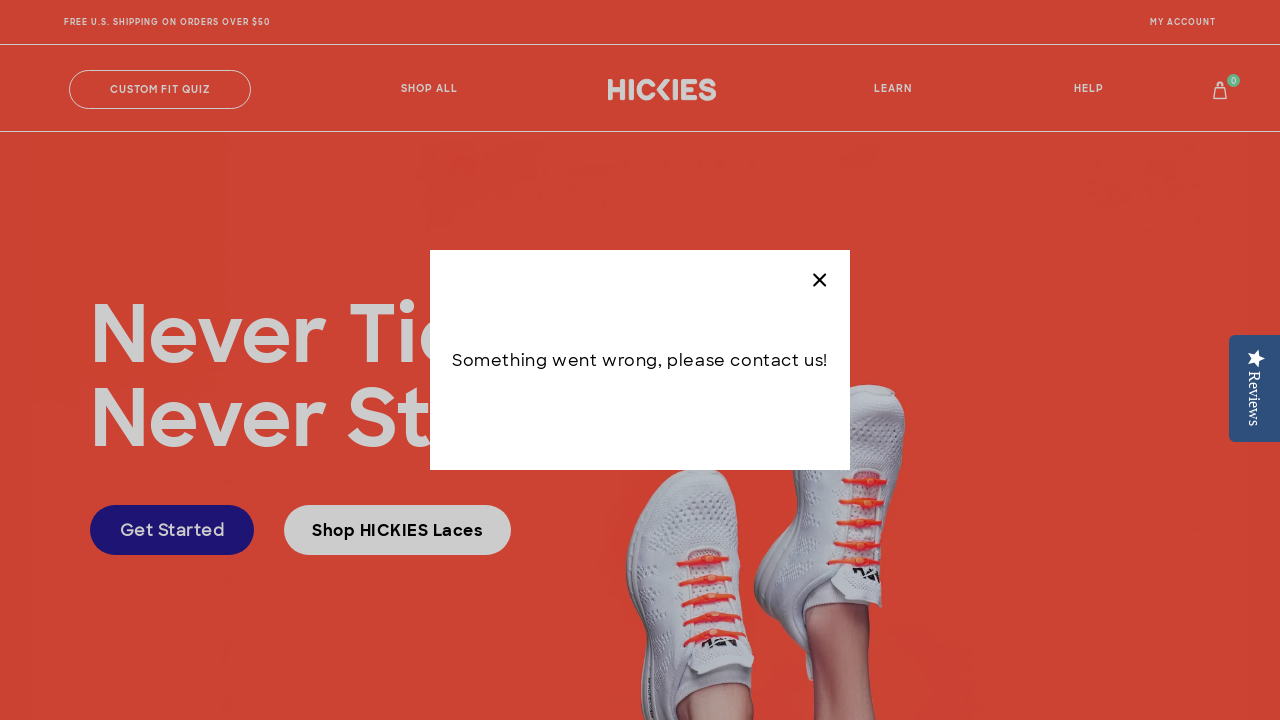

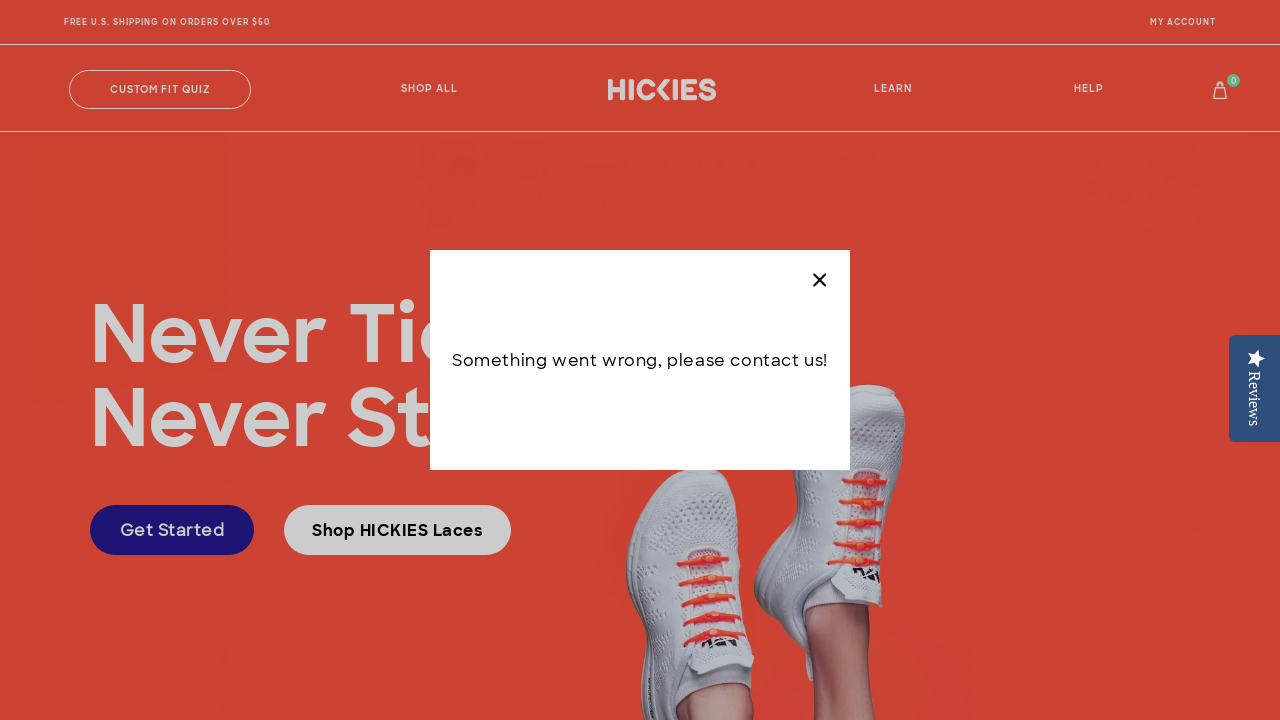